Verifies navigation to the Buttons subcategory by clicking on Elements category and then selecting Buttons from the sidebar menu

Starting URL: https://demoqa.com

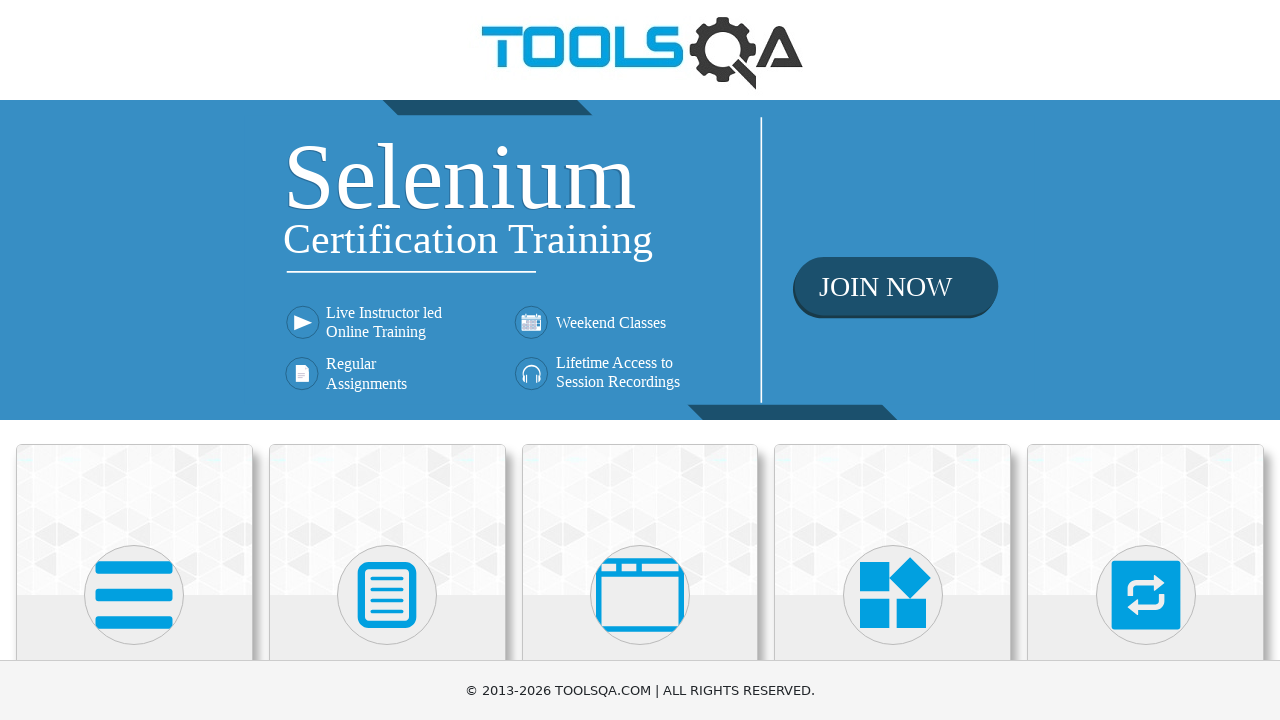

Clicked on Elements category card at (134, 520) on div.card:has-text('Elements')
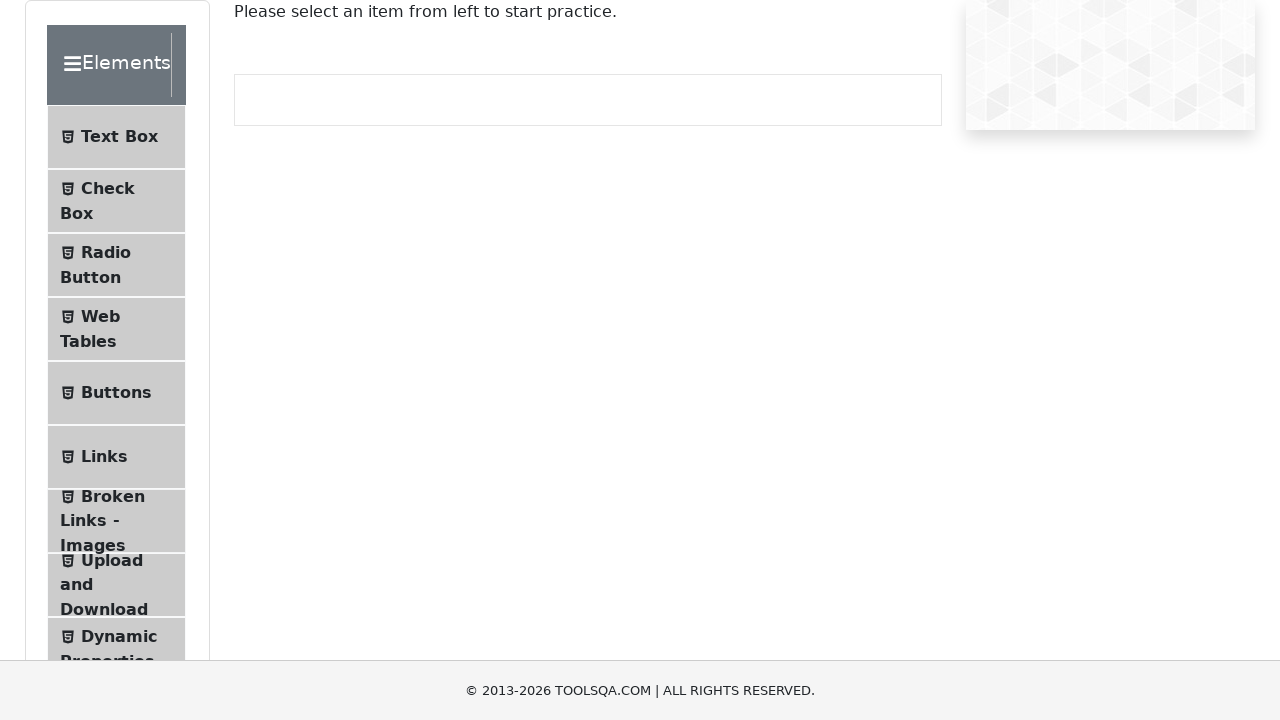

Elements page loaded successfully
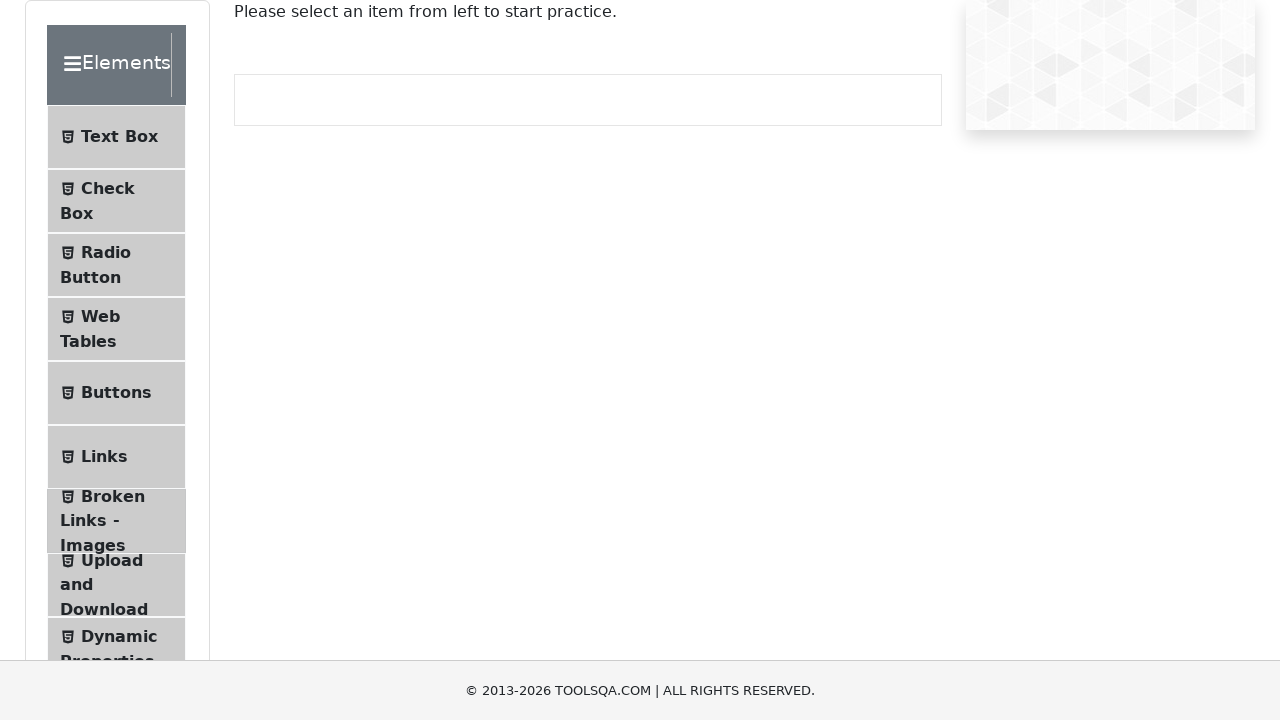

Clicked on Buttons option in sidebar menu at (116, 393) on span:has-text('Buttons')
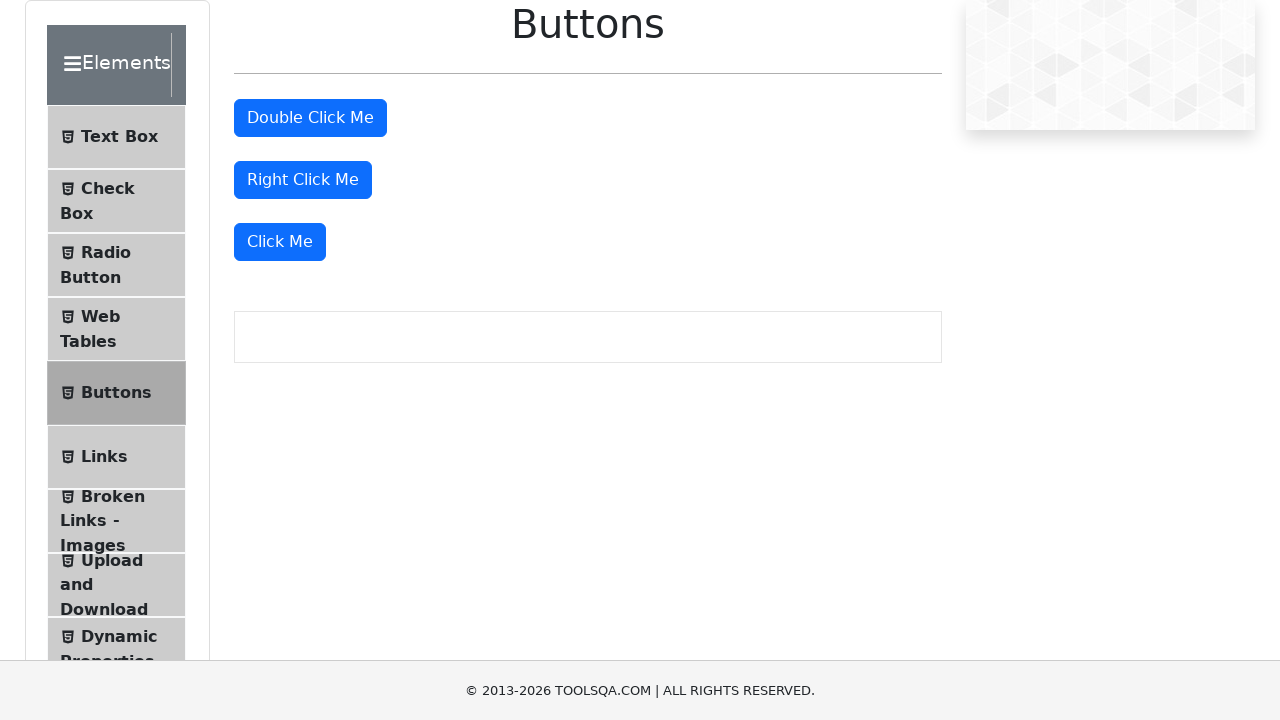

Buttons subcategory page loaded successfully
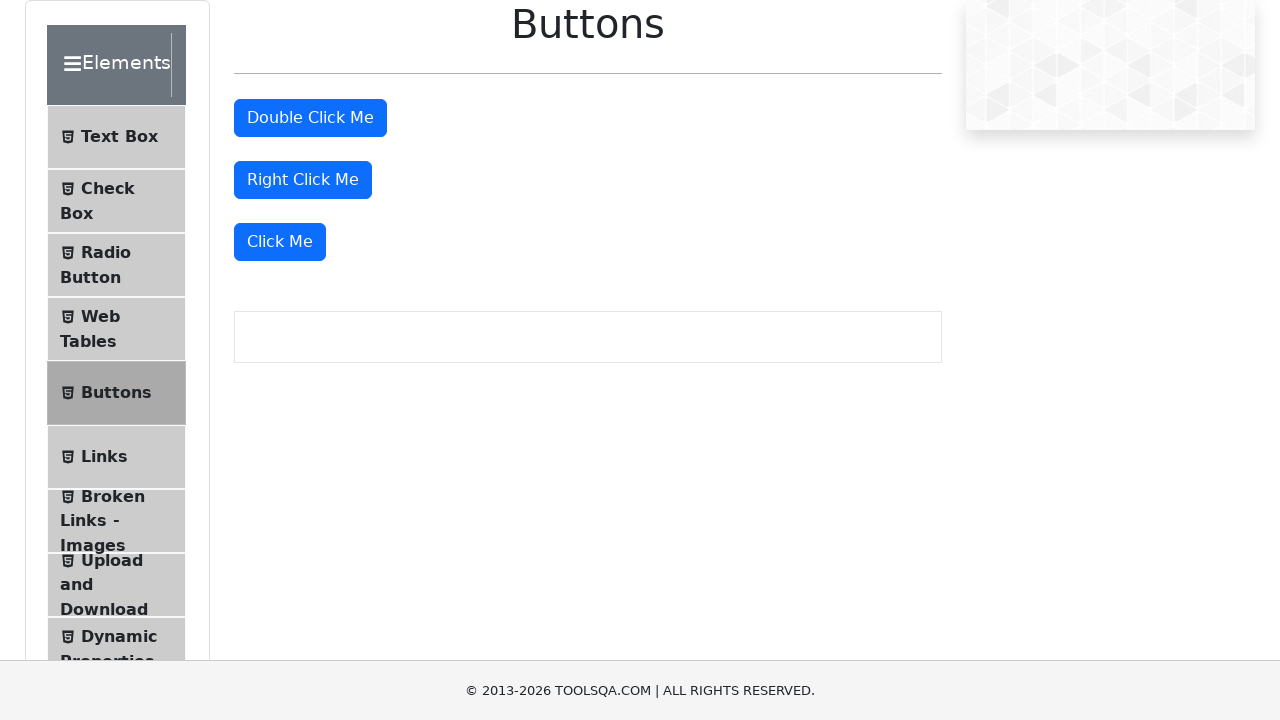

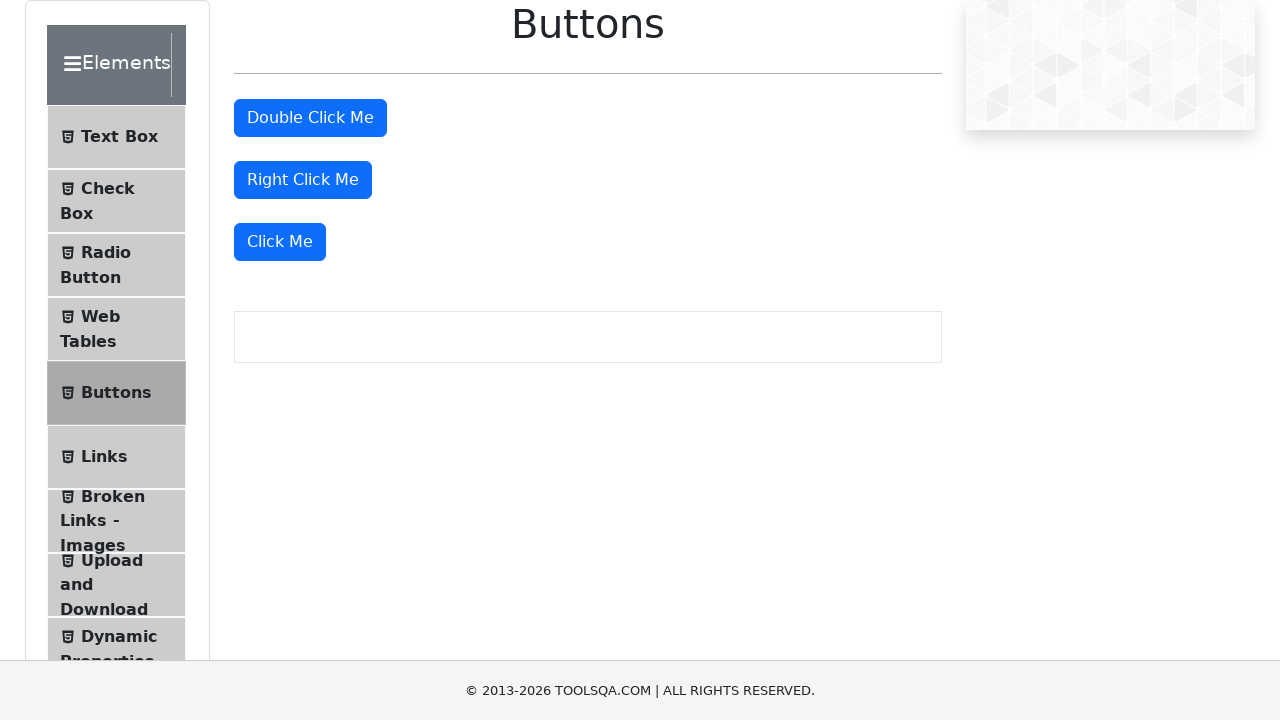